Navigates to the edso.in website and maximizes the browser window to verify the page loads successfully.

Starting URL: https://edso.in/

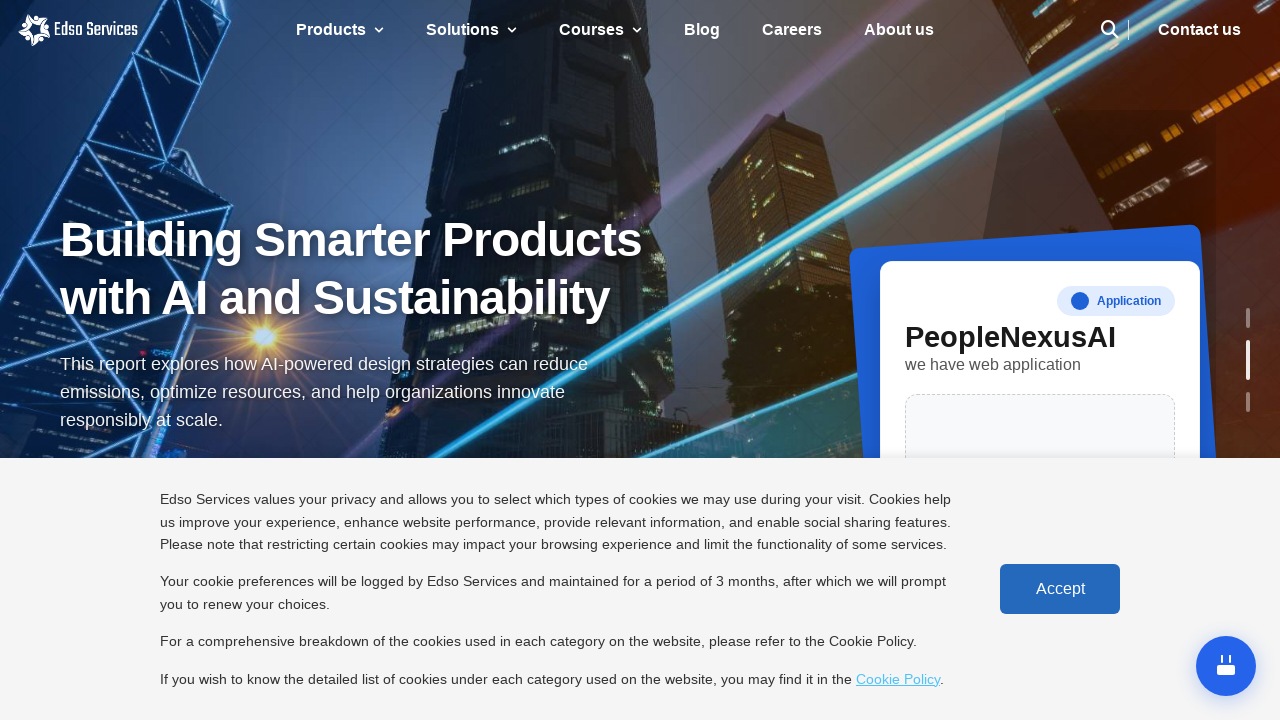

Page loaded completely (domcontentloaded state)
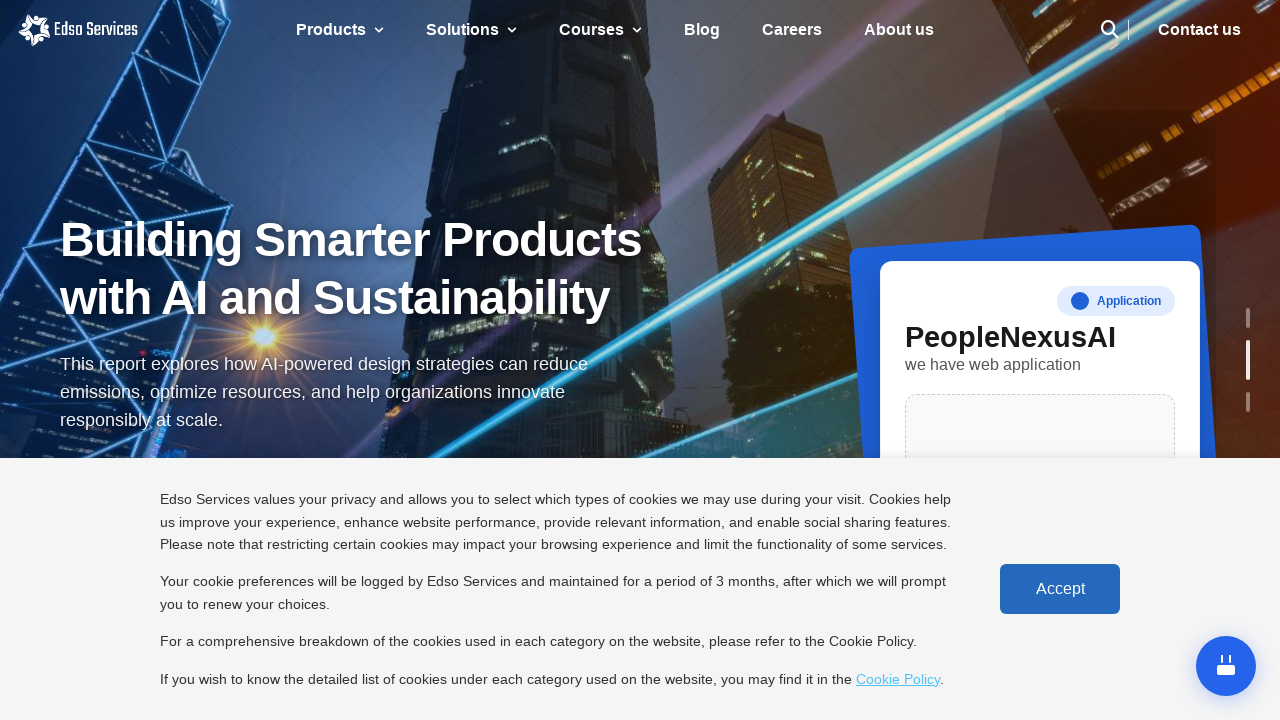

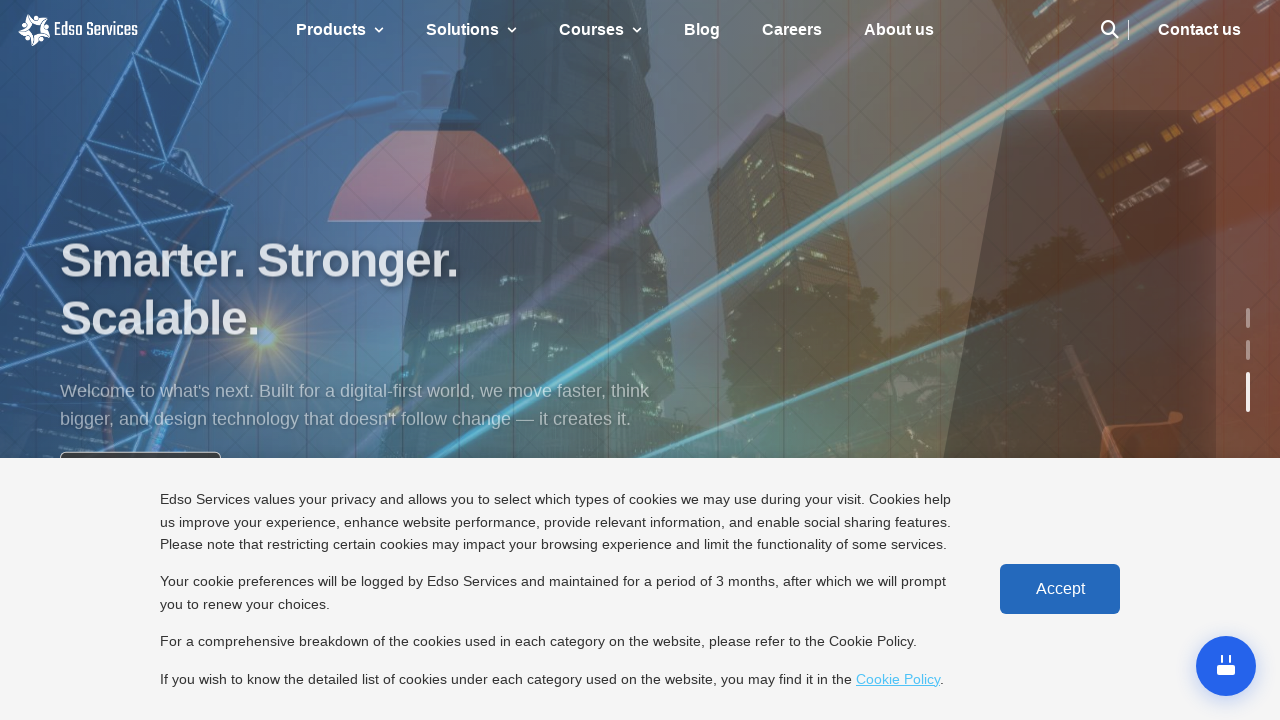